Tests adding specific grocery items (Cucumber, Brocolli, Beetroot) to a shopping cart on an e-commerce practice site by iterating through products and clicking the add to cart button for matching items.

Starting URL: https://rahulshettyacademy.com/seleniumPractise/

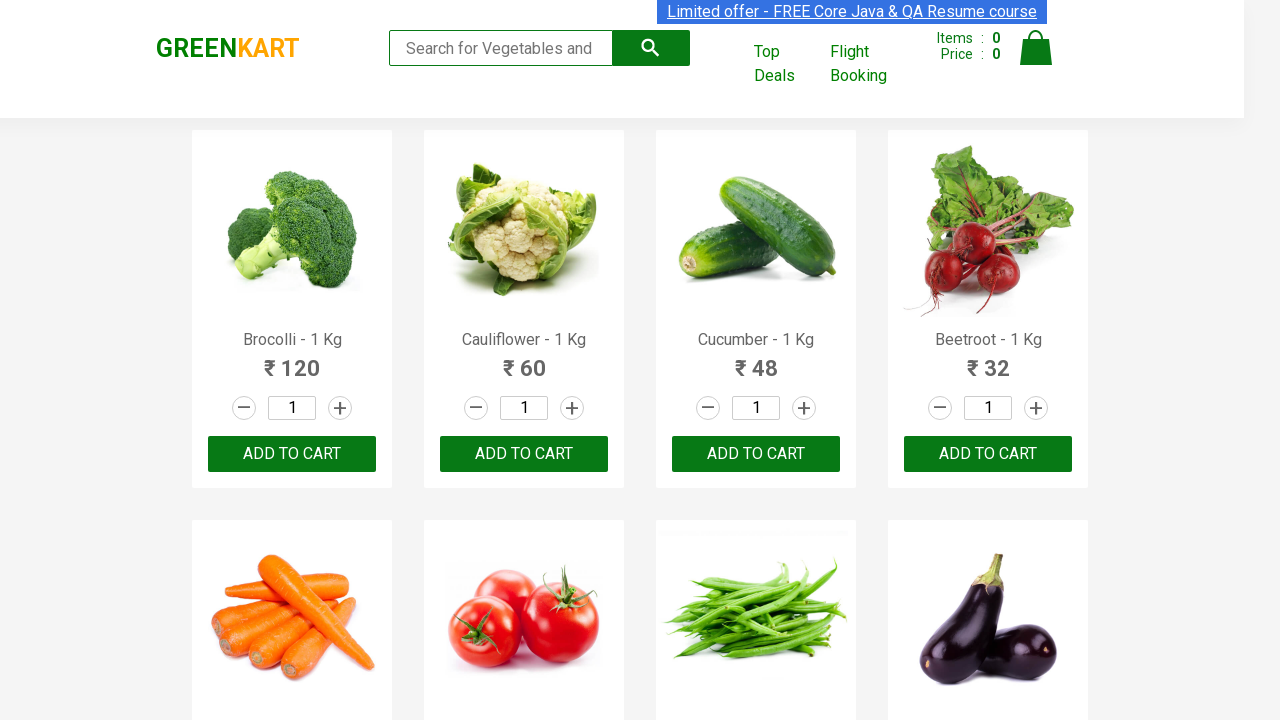

Waited for product names to load on the page
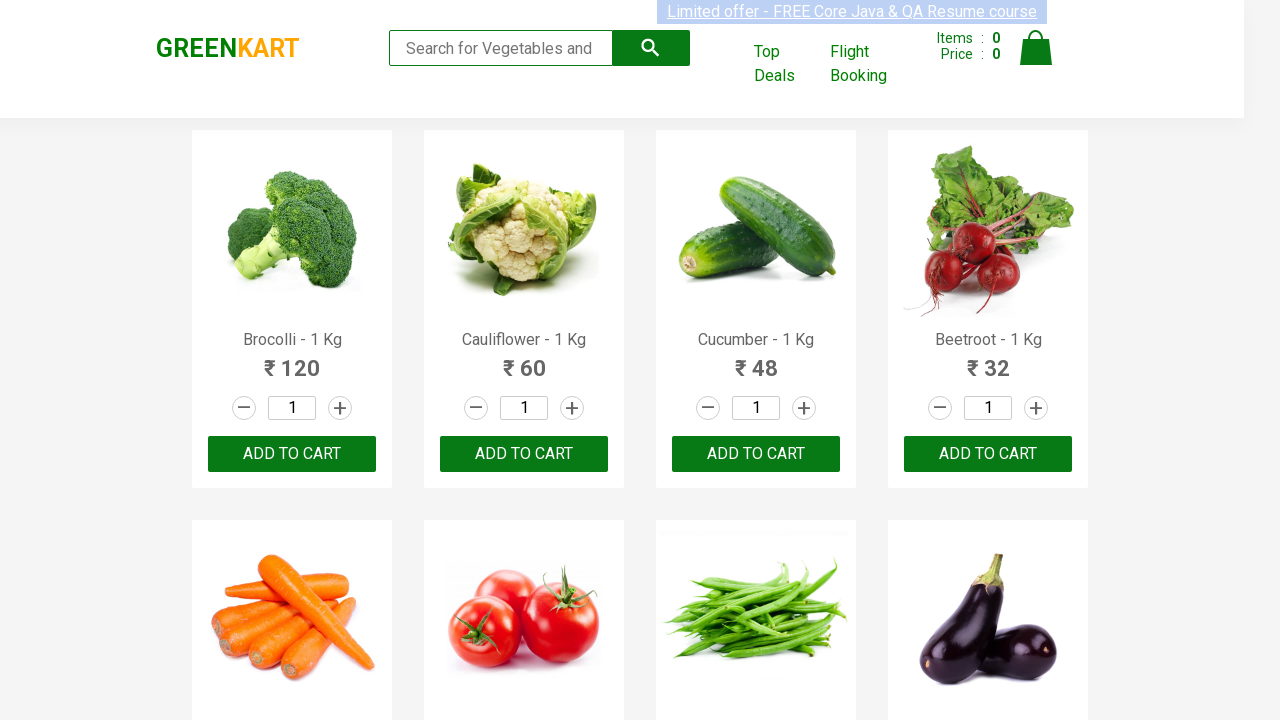

Retrieved all product name elements from the page
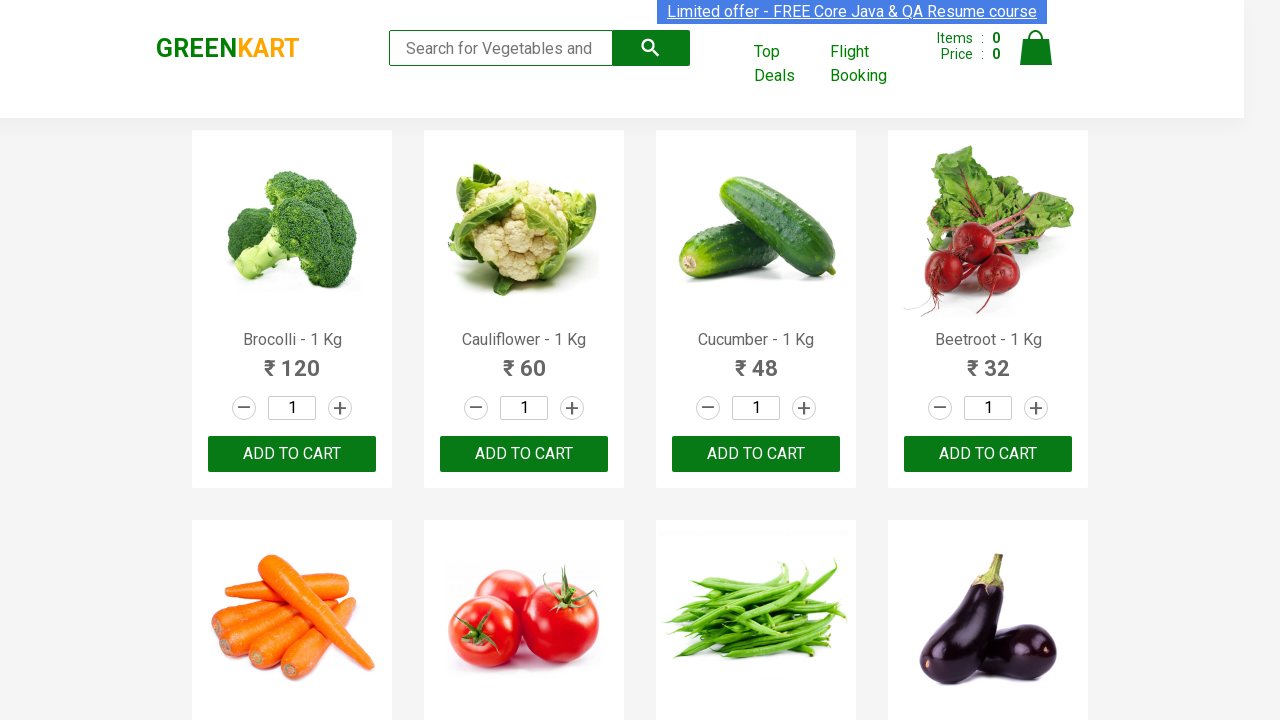

Retrieved all add to cart buttons from the page
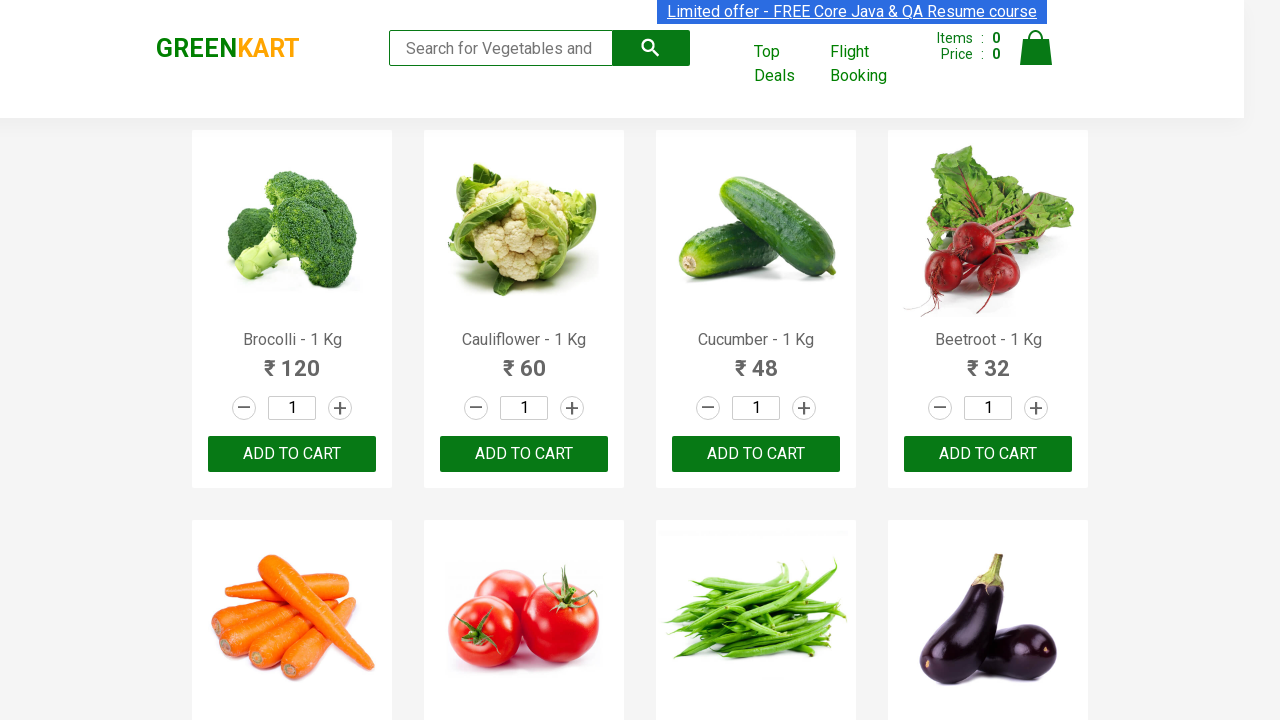

Clicked add to cart button for Brocolli at (292, 454) on xpath=//div[@class='product-action']/button >> nth=0
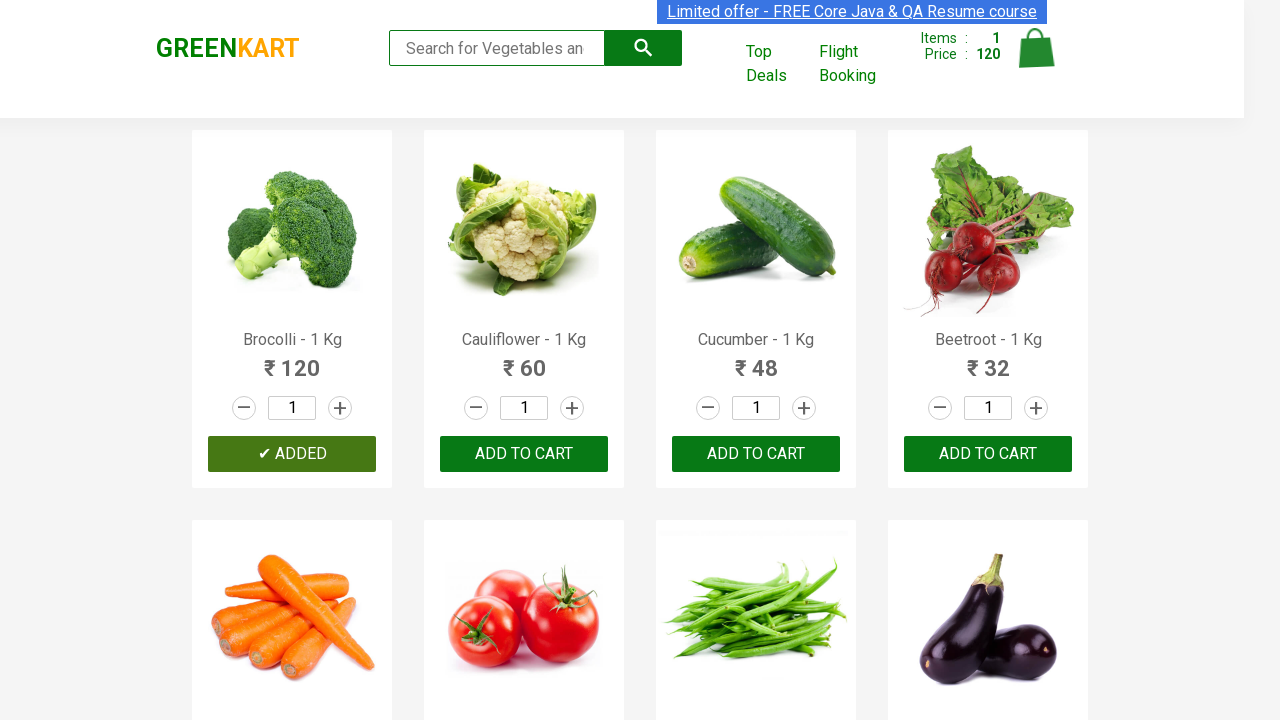

Clicked add to cart button for Cucumber at (756, 454) on xpath=//div[@class='product-action']/button >> nth=2
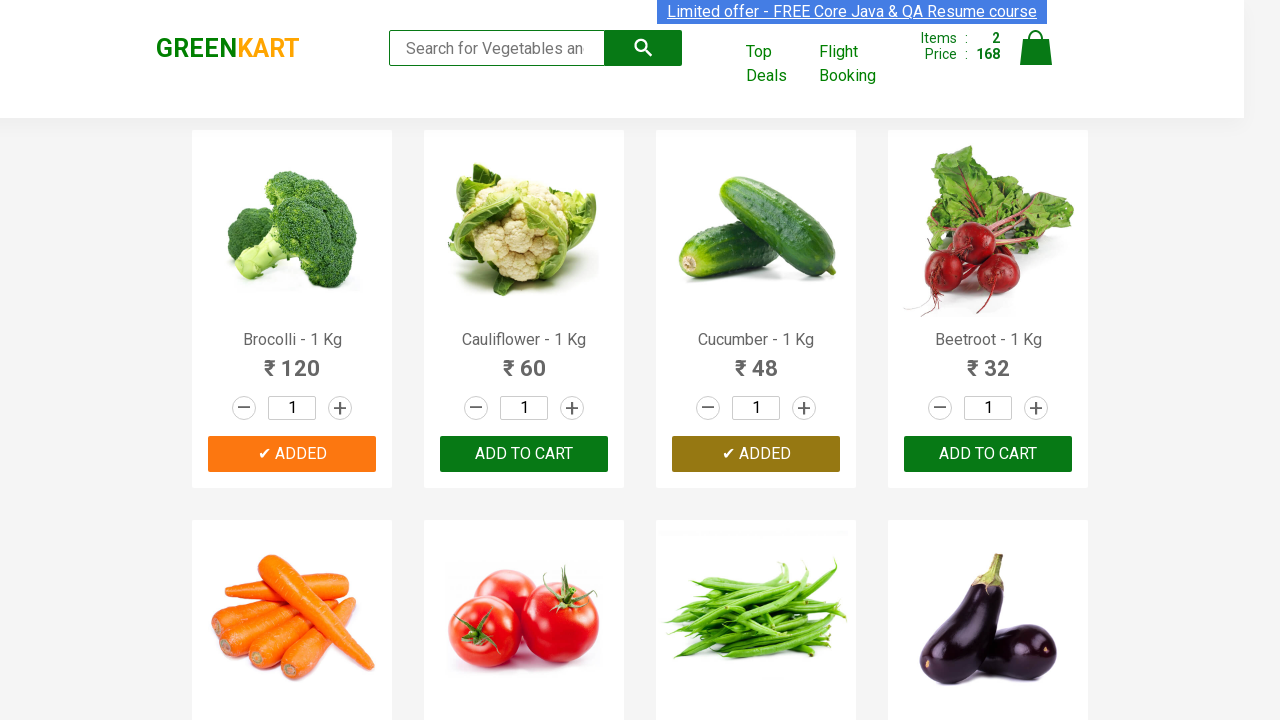

Clicked add to cart button for Beetroot at (988, 454) on xpath=//div[@class='product-action']/button >> nth=3
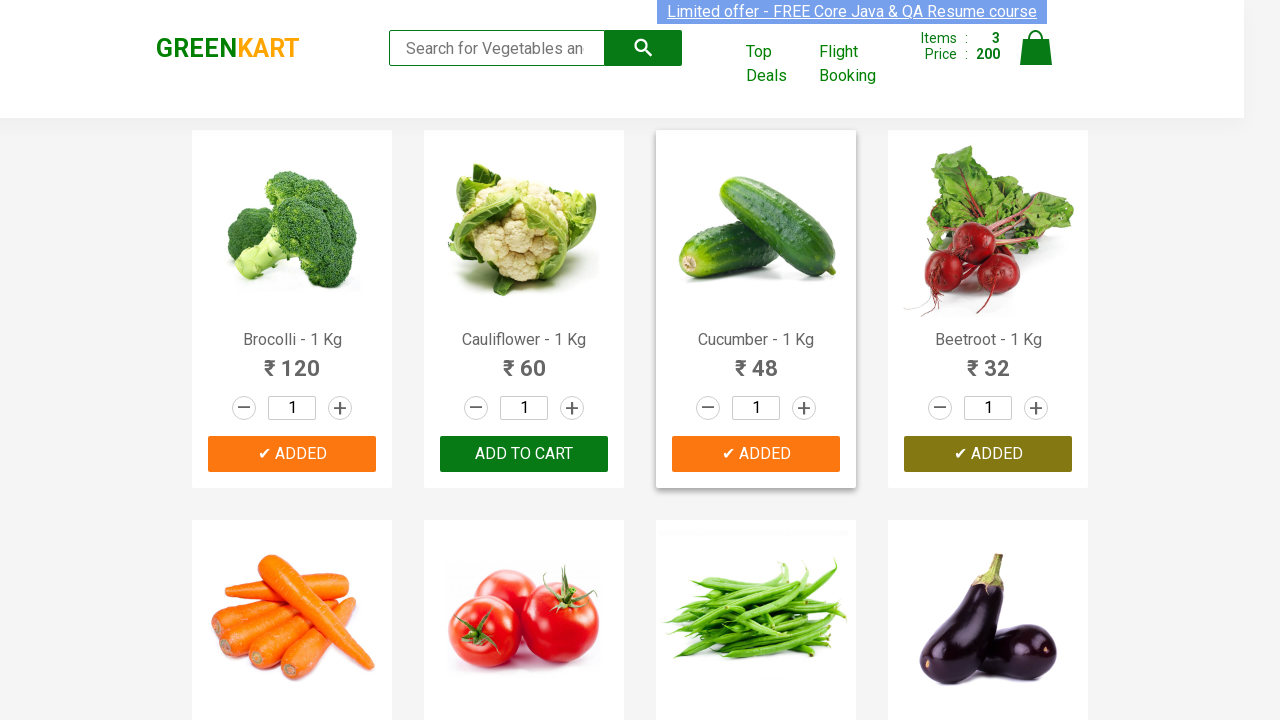

Successfully added all 3 required items (Cucumber, Brocolli, Beetroot) to cart
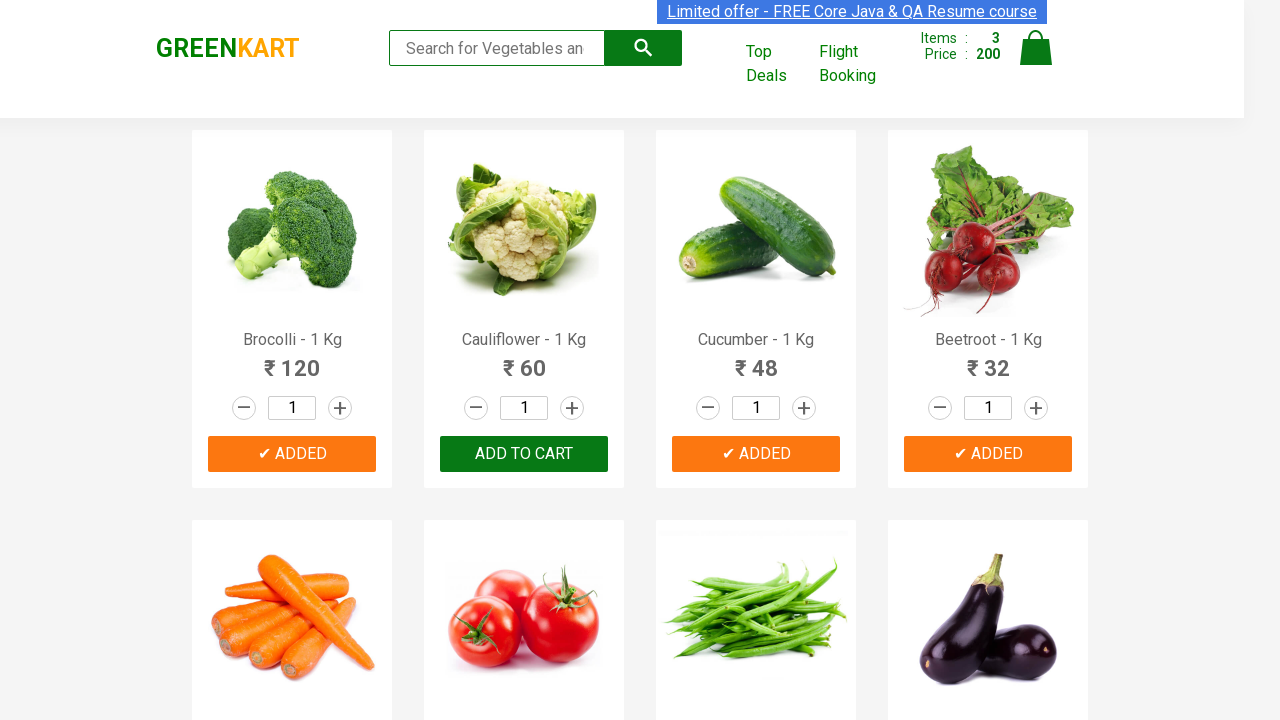

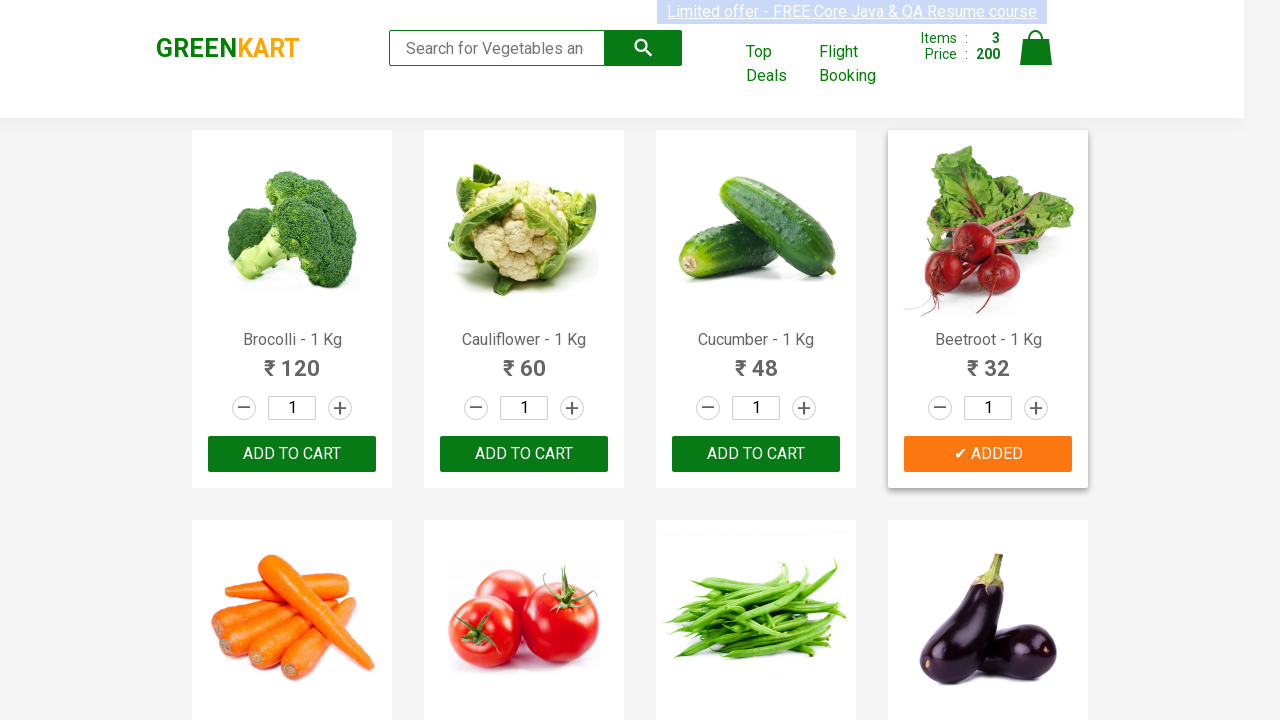